Tests navigation through the main menu to access the A1 Program page and verifies the page content

Starting URL: https://www.srpski-strani.com/index_eng.php

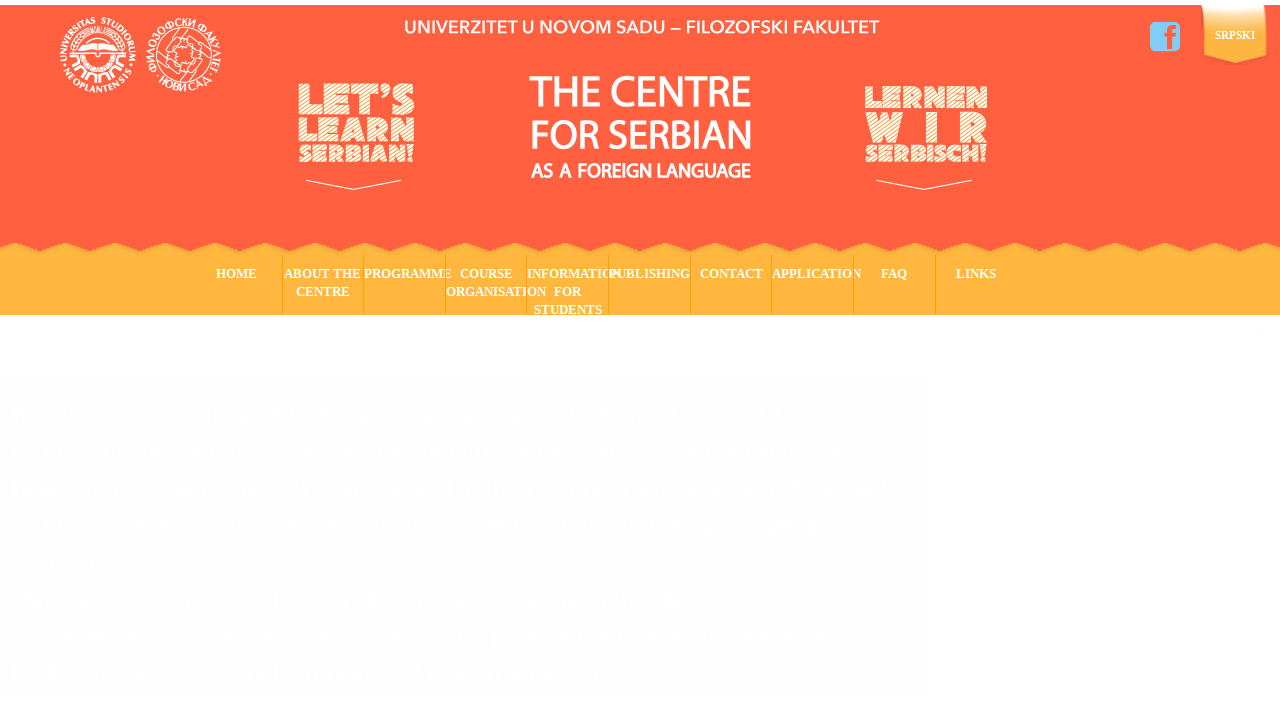

Hovered over Programme menu item at (405, 285) on xpath=/html/body/div/div[1]/div[2]/div/div/ul/li[3]/a
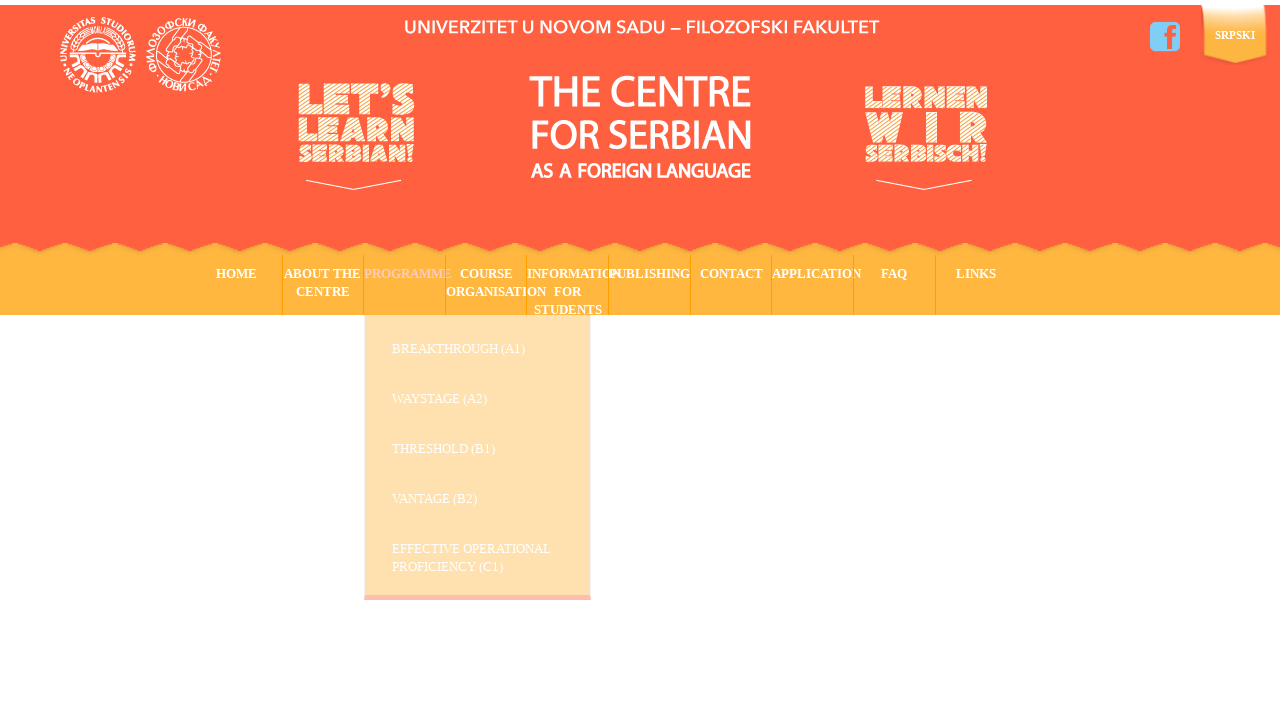

Clicked on A1 Program submenu at (492, 355) on xpath=/html/body/div/div[1]/div[2]/div/div/ul/li[3]/ul/li[1]/a
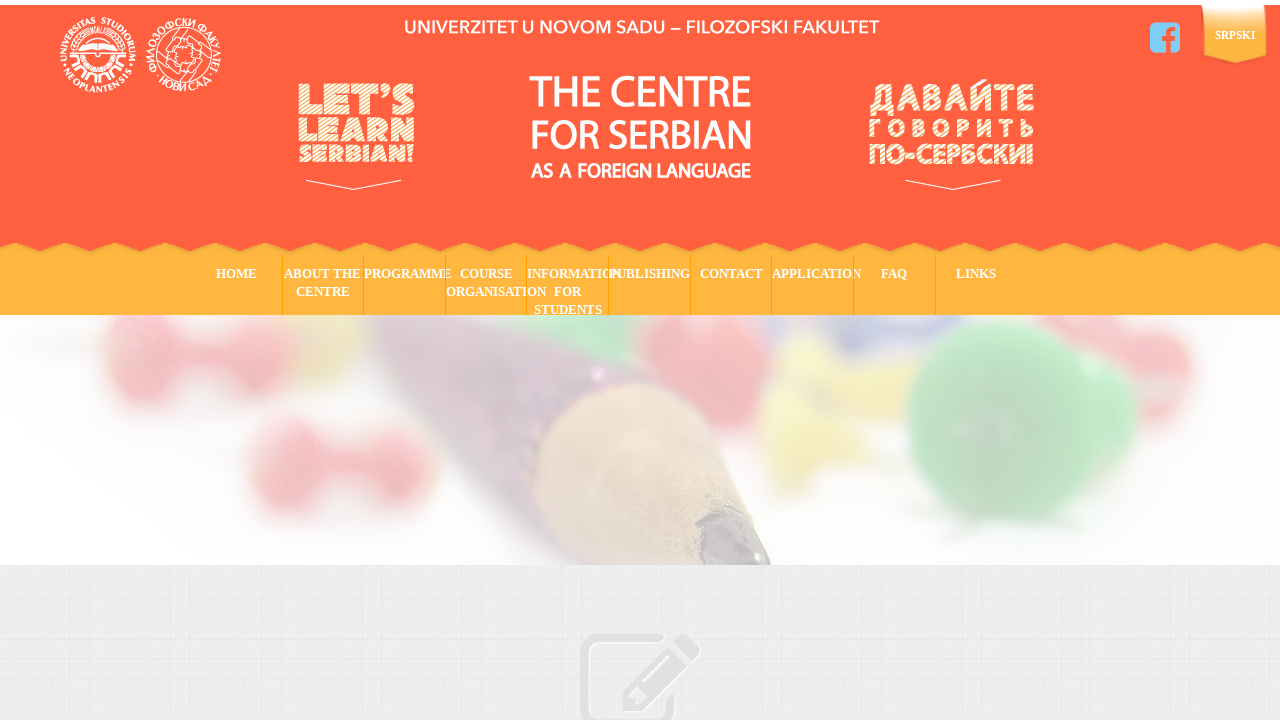

A1 Program page content loaded - AIM AND SYLLABUS section visible
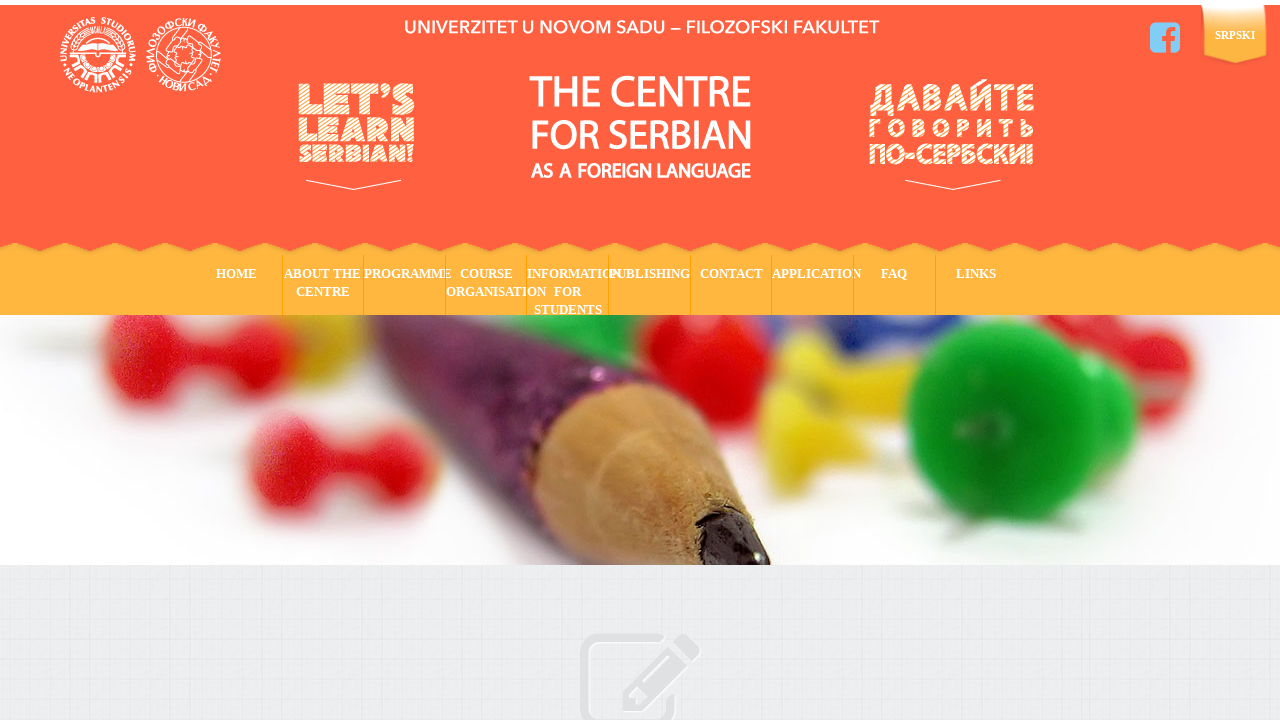

Verified page content matches 'AIM AND SYLLABUS'
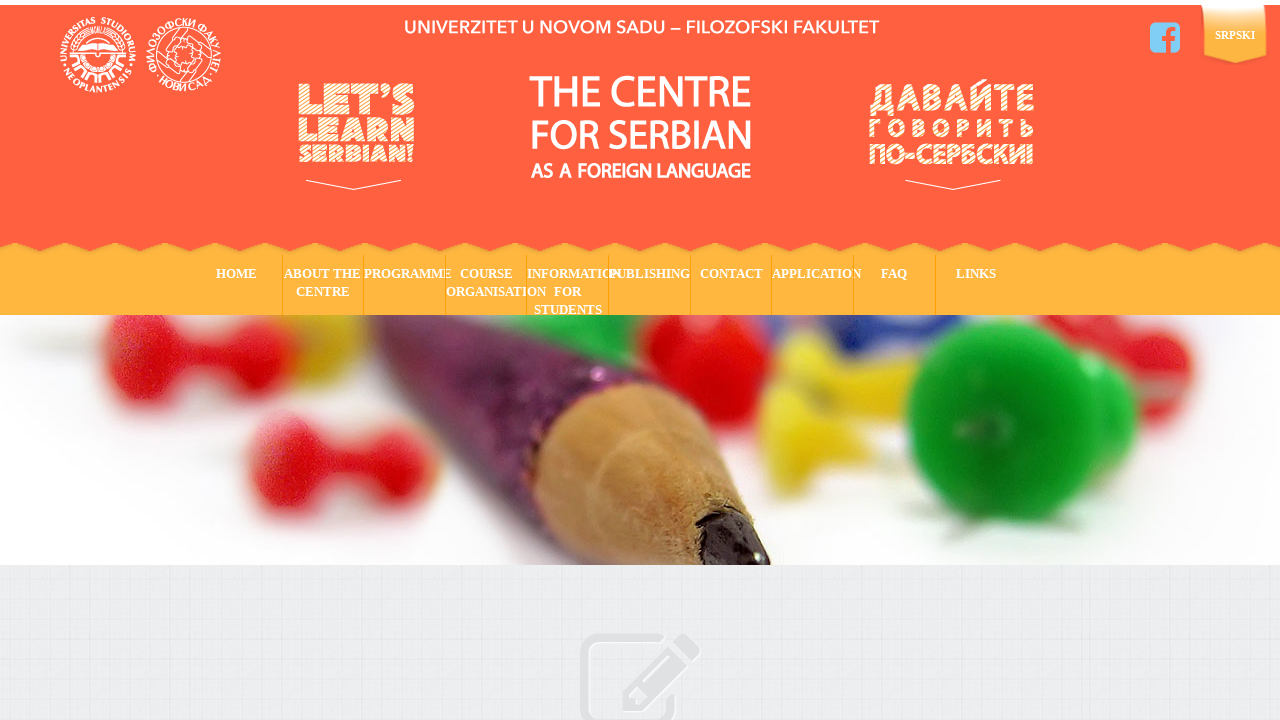

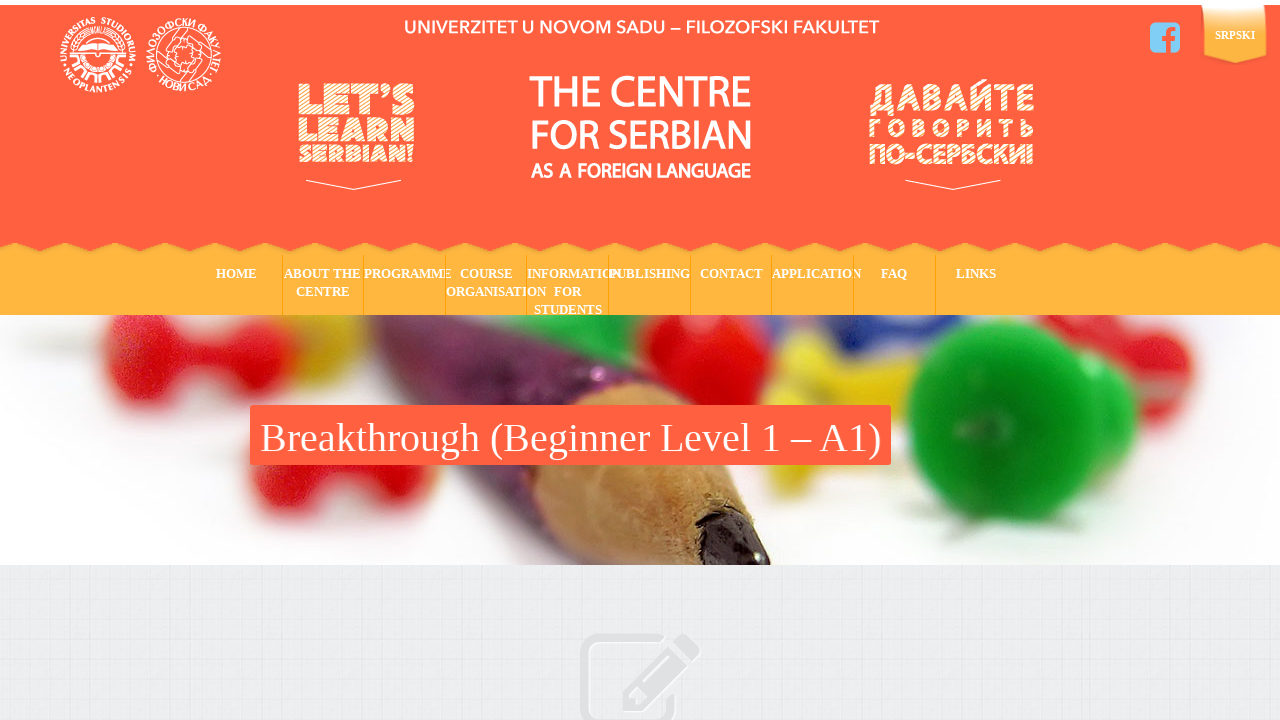